Tests drag and drop functionality by dragging an element and dropping it into a target area, then verifies the text changes to "Dropped!"

Starting URL: https://demoqa.com/droppable

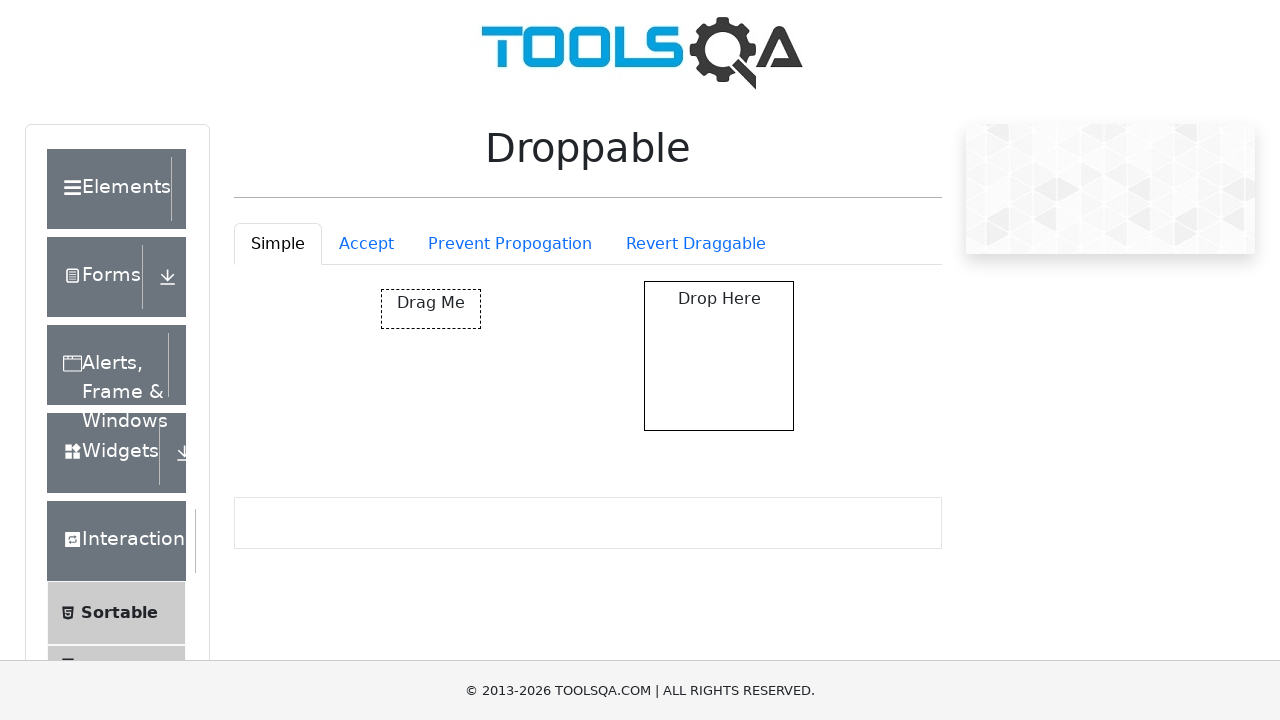

Located the draggable element with id 'draggable'
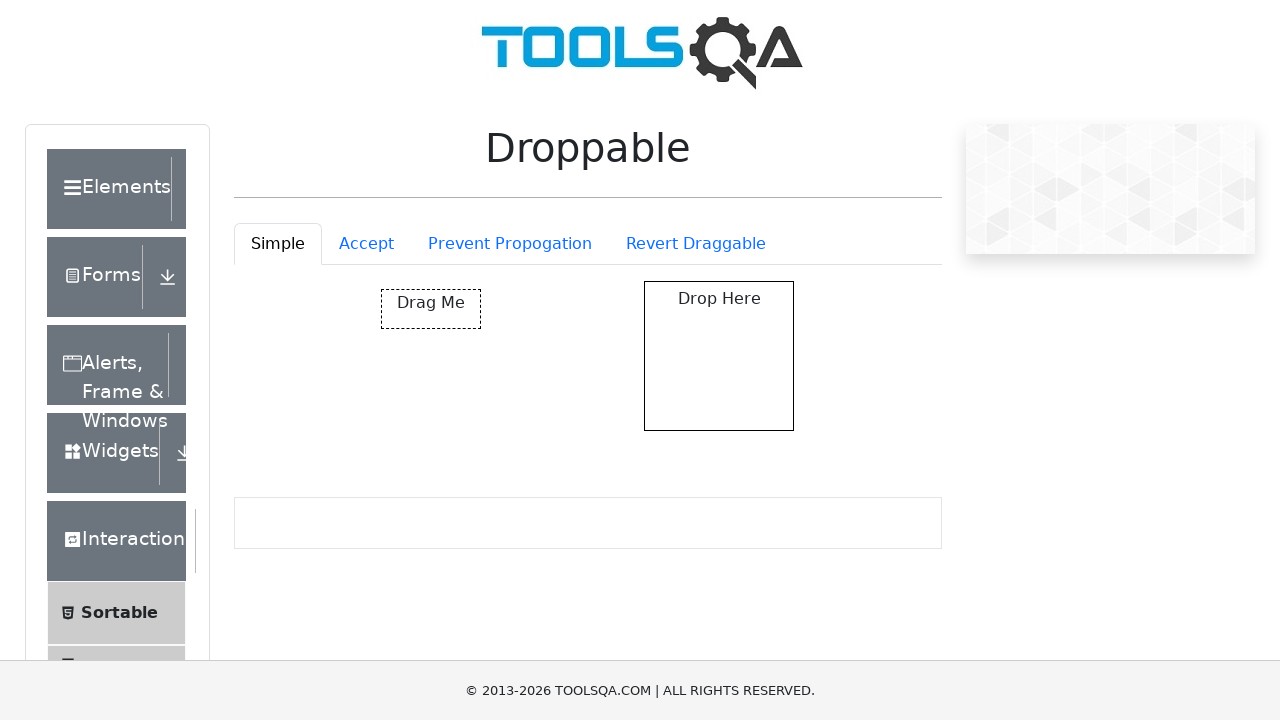

Located the drop target element with id 'droppable'
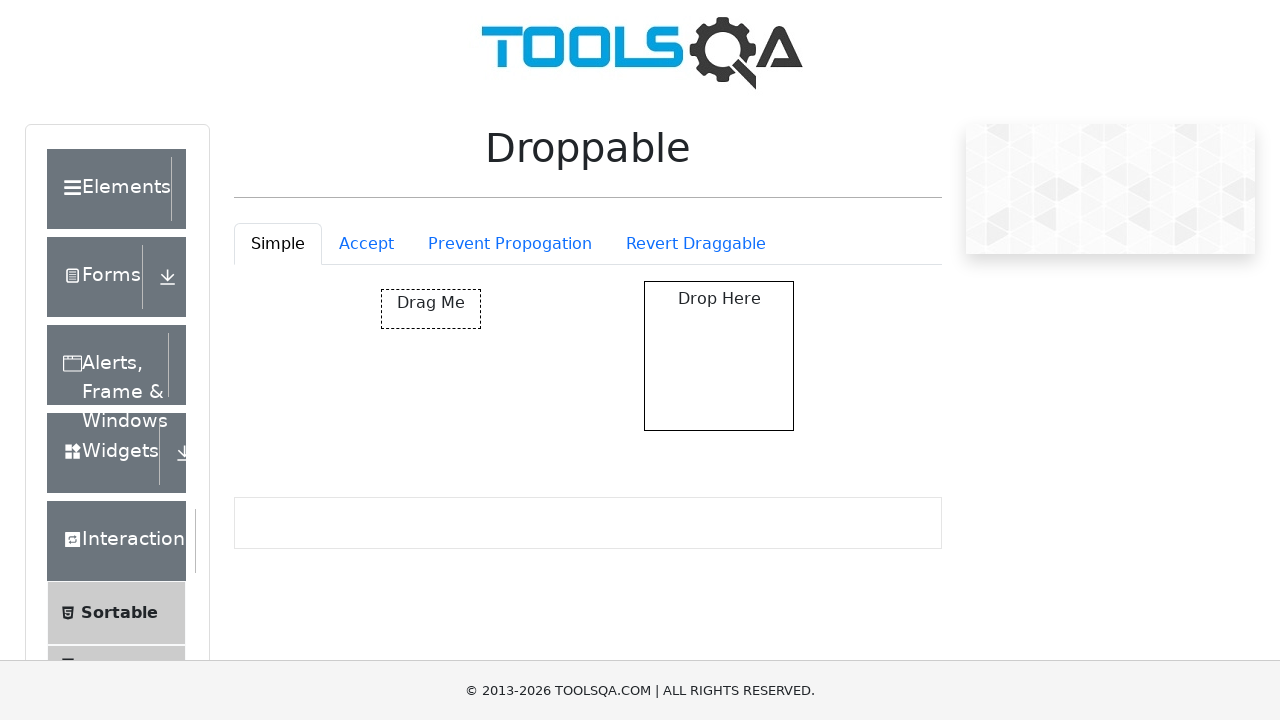

Performed drag and drop operation, dragging element to target area at (719, 356)
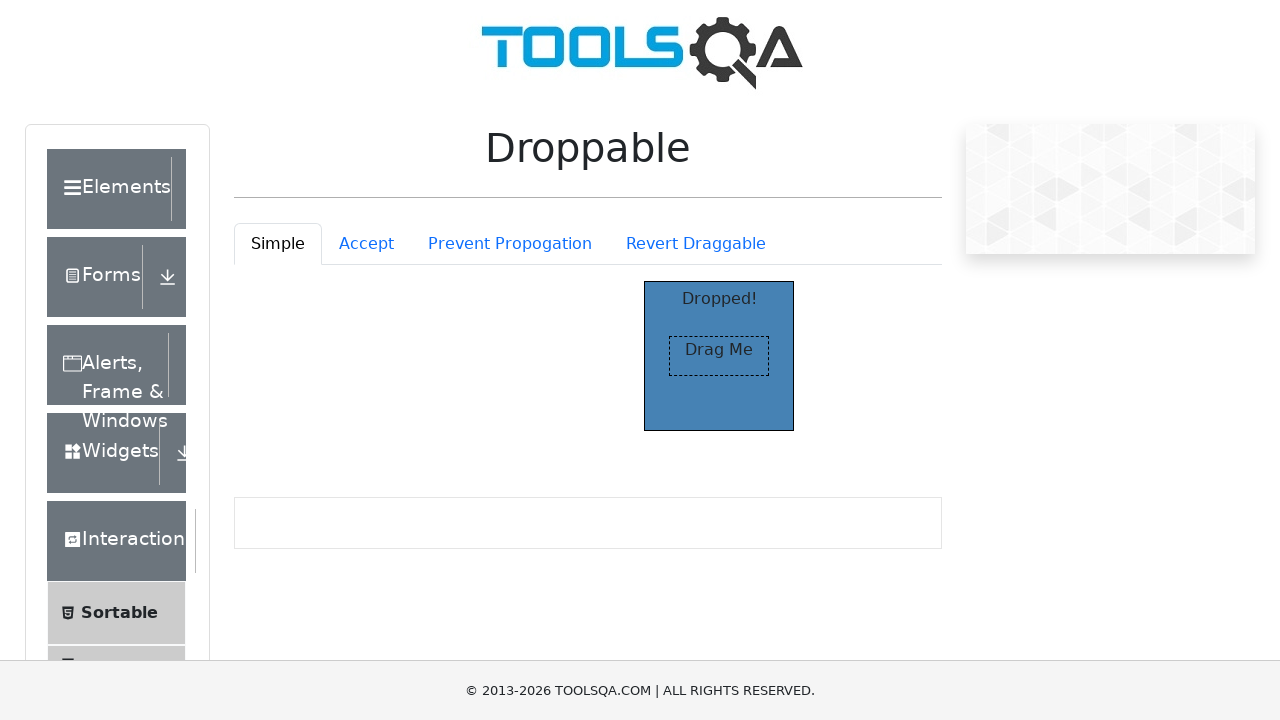

Located the 'Dropped!' text element to verify drop was successful
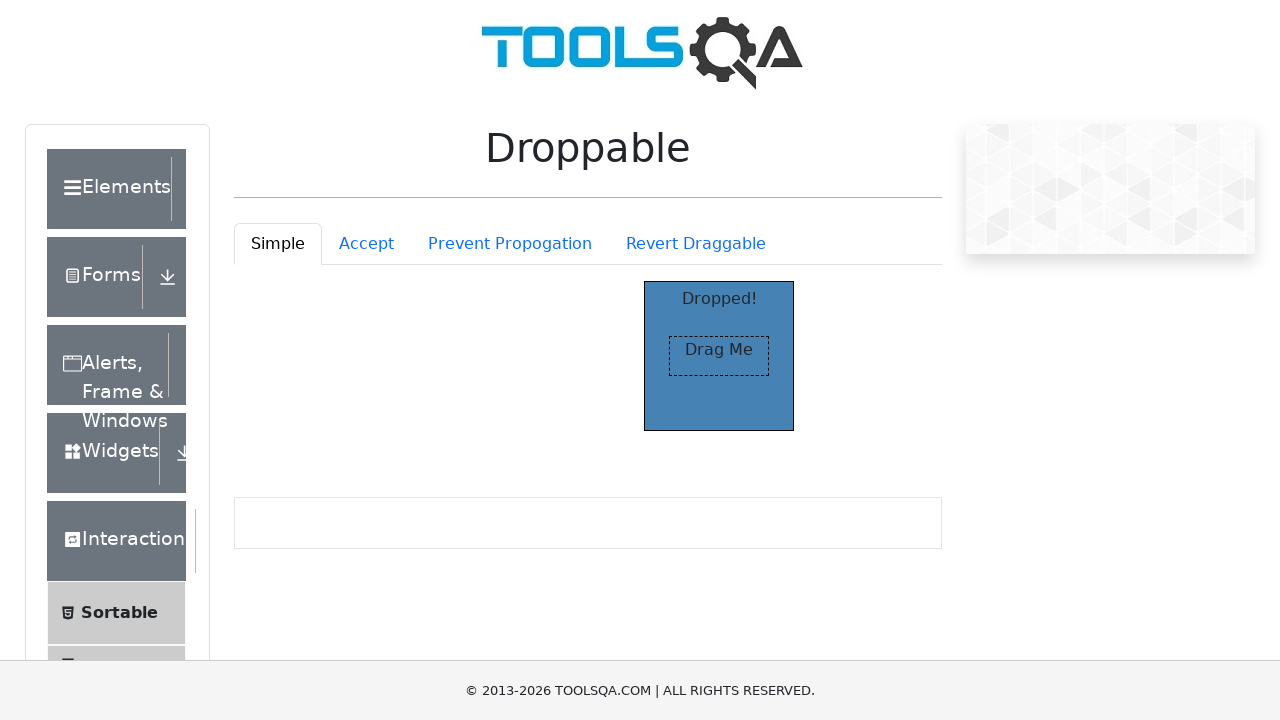

Verified that the text changed to 'Dropped!' confirming successful drop
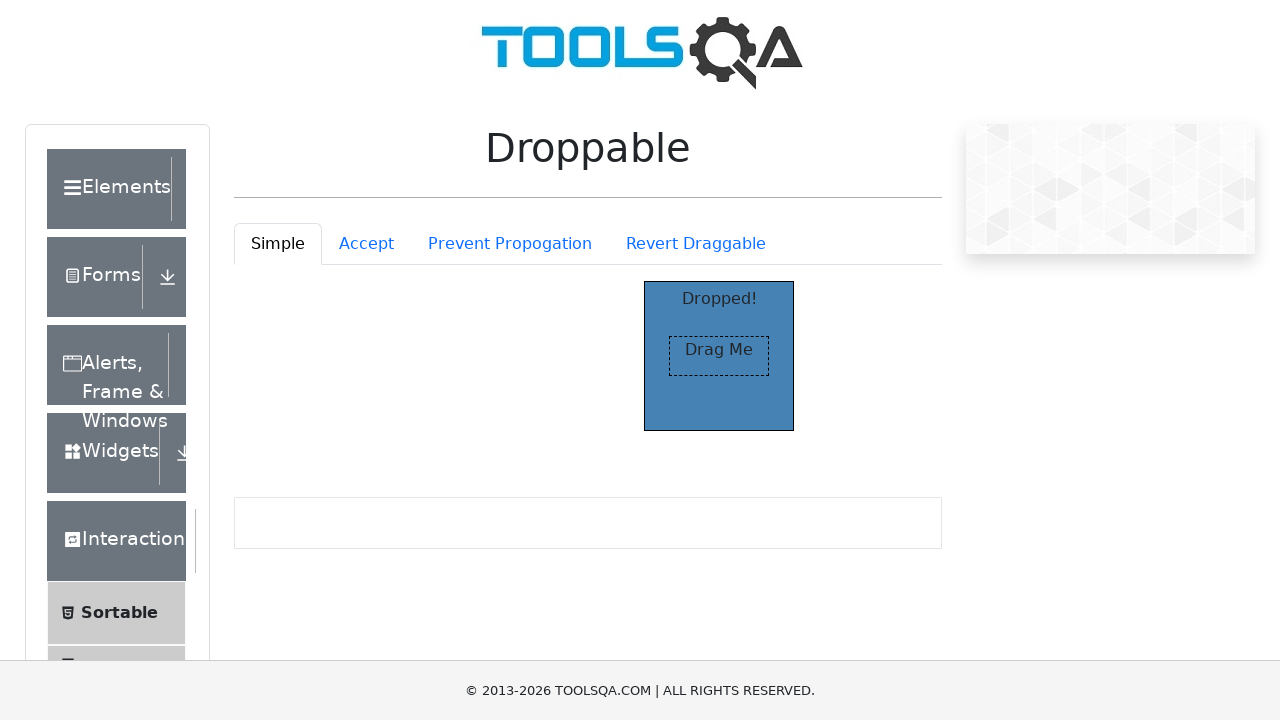

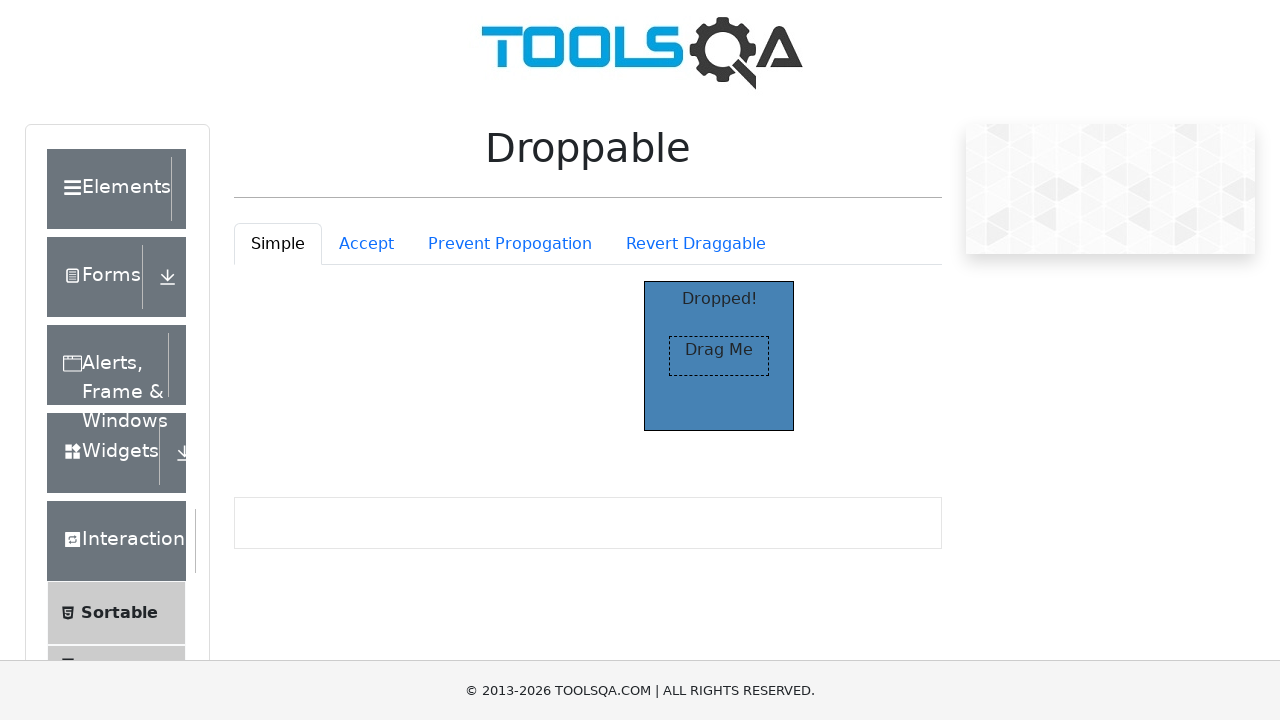